Tests AJAX request handling by clicking a button that triggers an asynchronous request and waiting for the success message to appear, demonstrating proper wait handling for dynamic content.

Starting URL: http://uitestingplayground.com/ajax

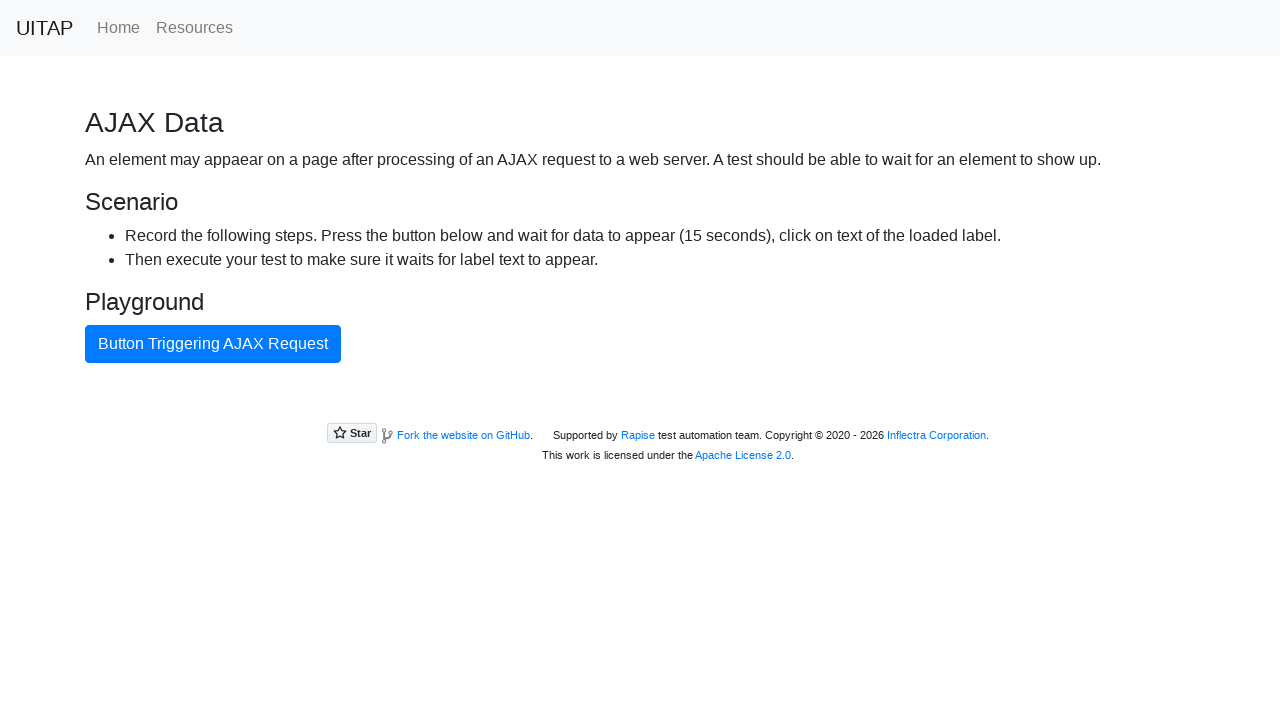

Clicked button triggering AJAX request at (213, 344) on internal:role=button[name="Button Triggering Ajax Request"i]
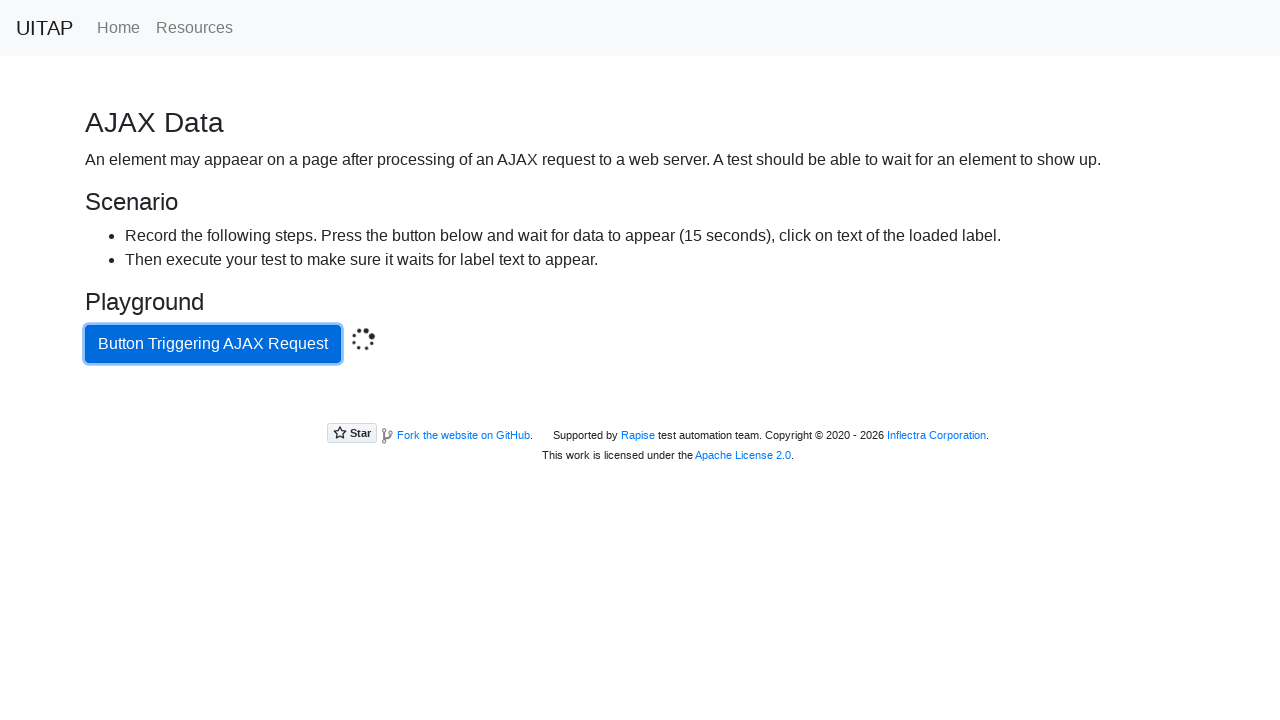

Success message element attached to DOM
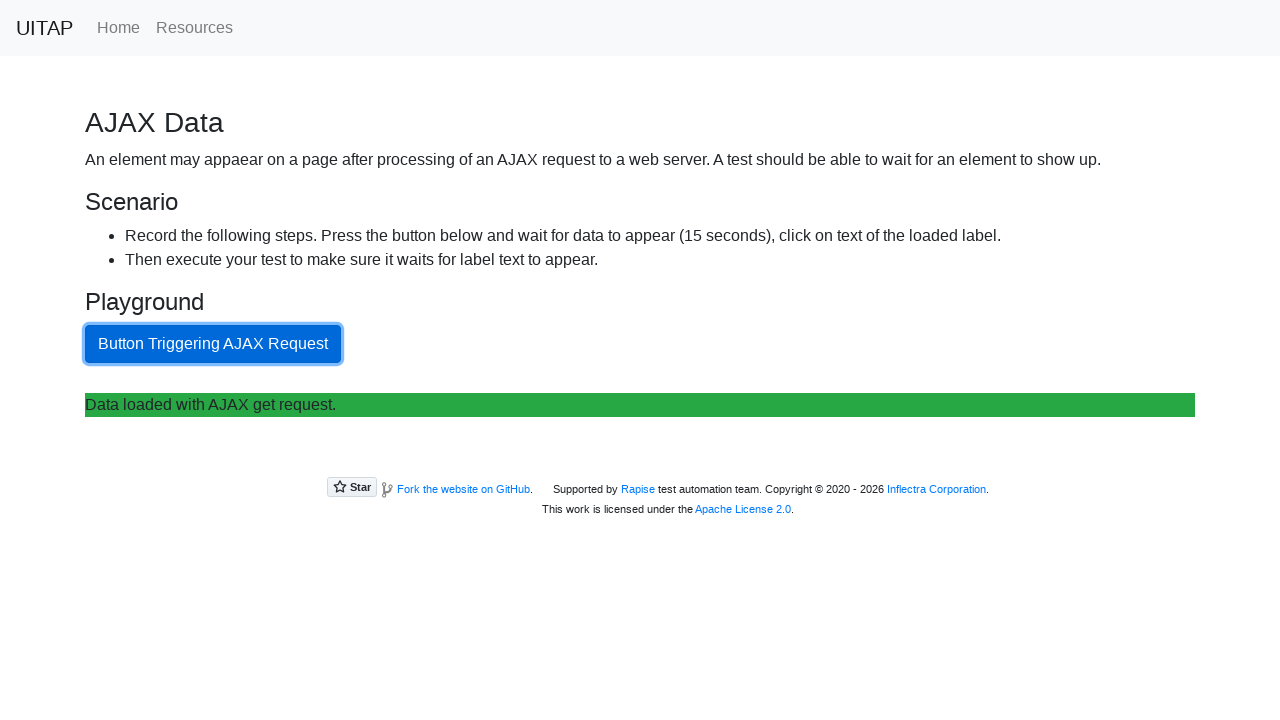

Verified success message text 'Data loaded with AJAX get request.'
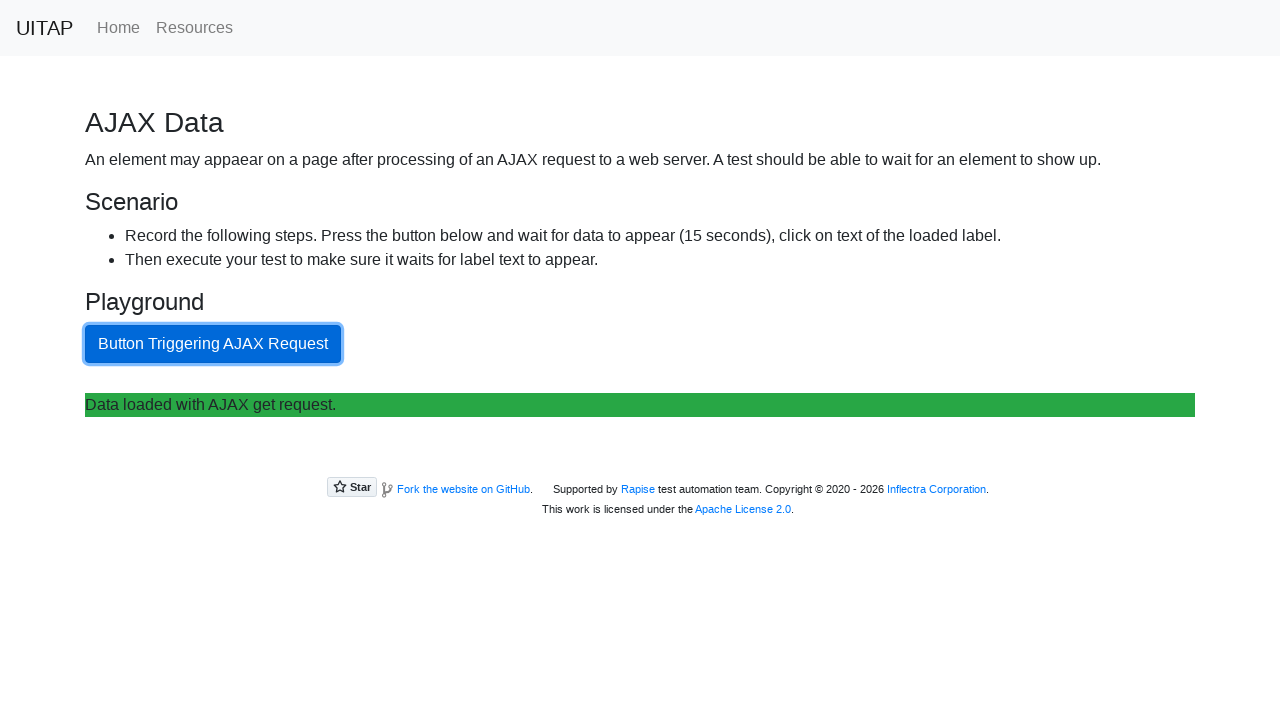

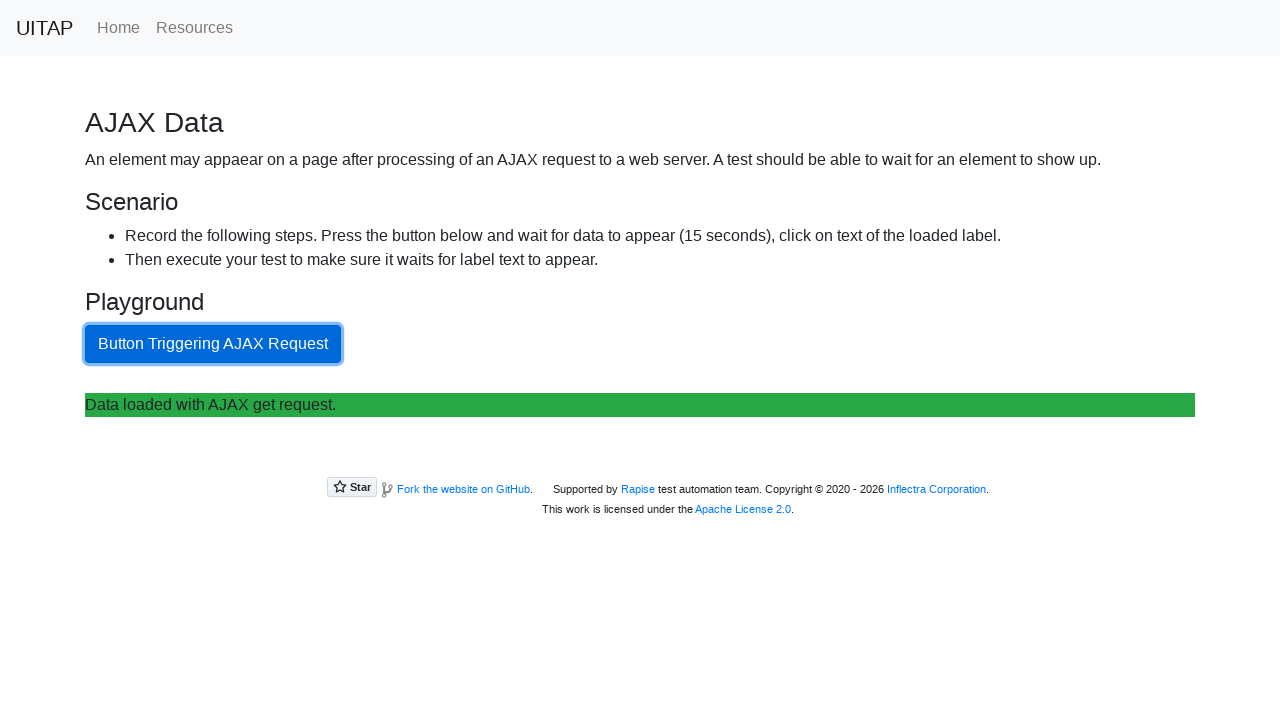